Tests file upload functionality by uploading a sample file to the upload input element on a practice website

Starting URL: https://www.tutorialspoint.com/selenium/practice/upload-download.php

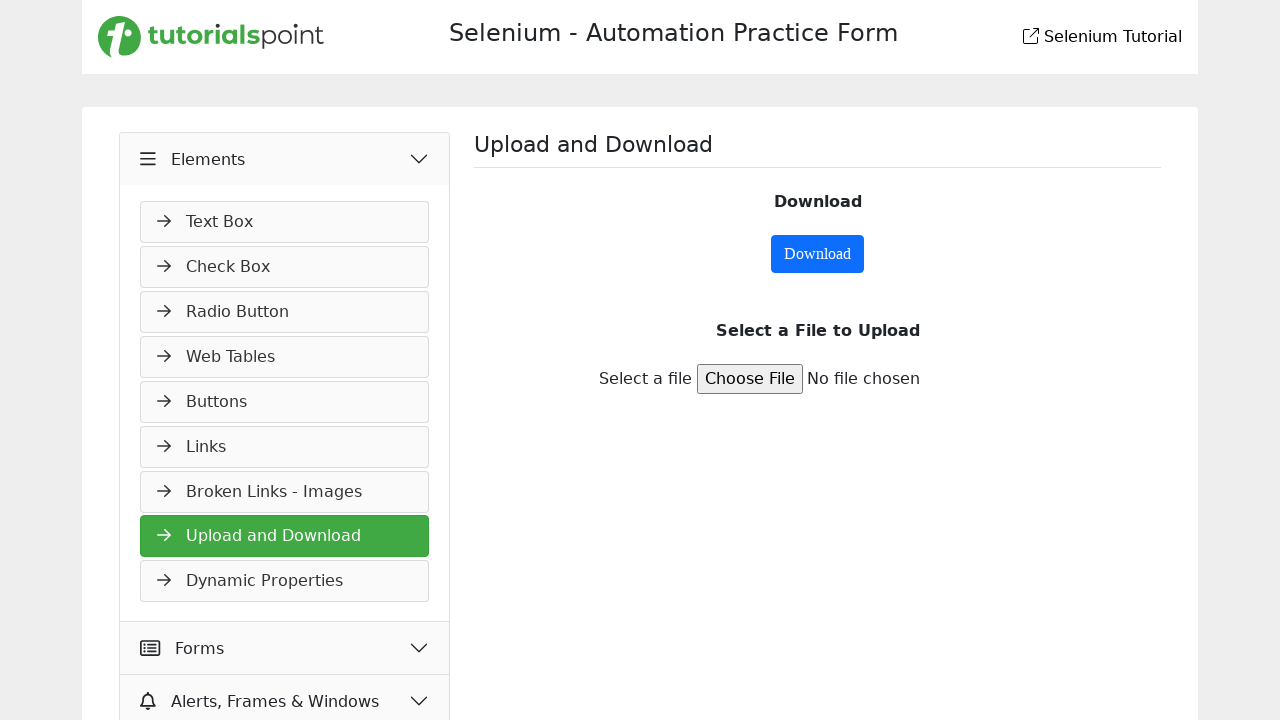

Created temporary test file for upload
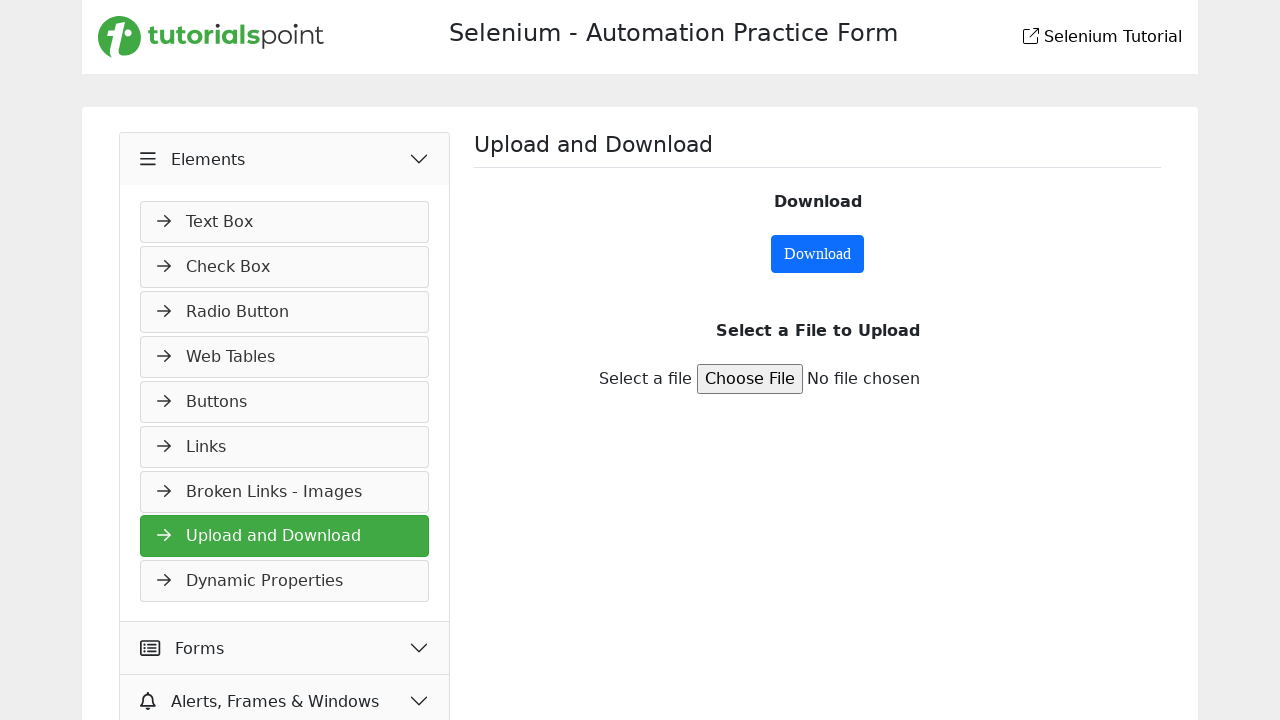

Set file input with test_upload_sample.txt
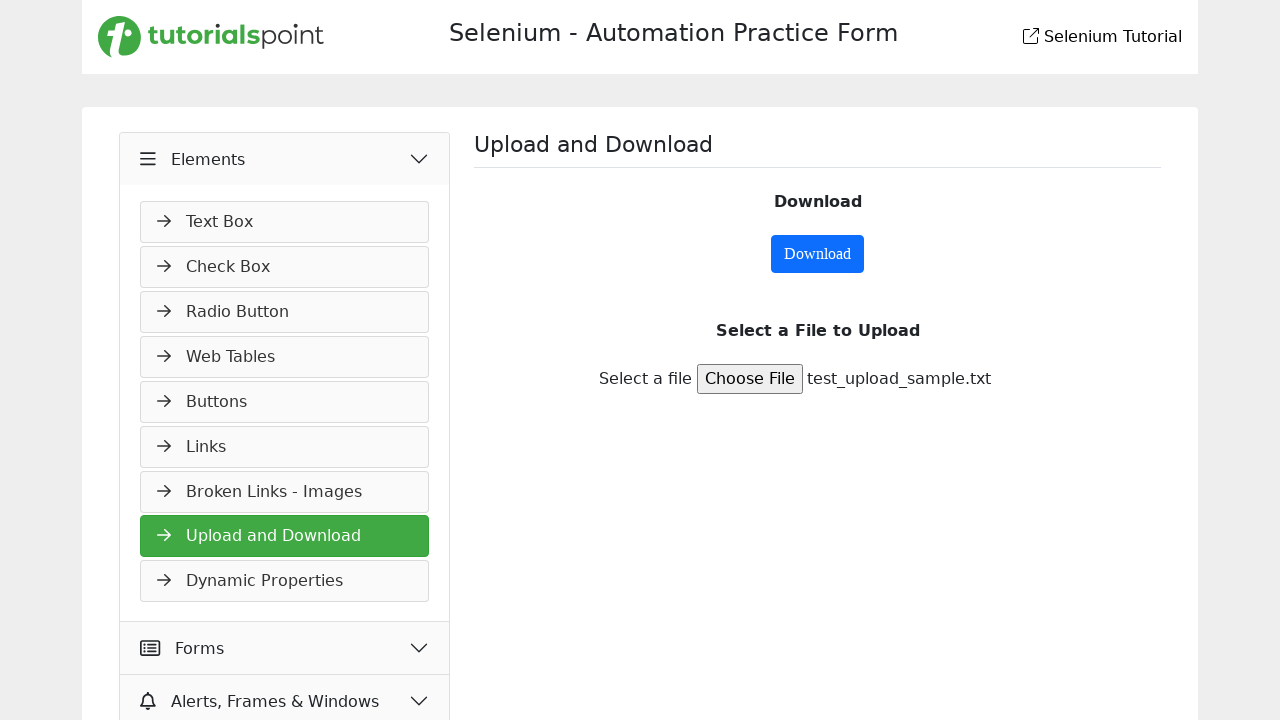

Waited for upload process to complete
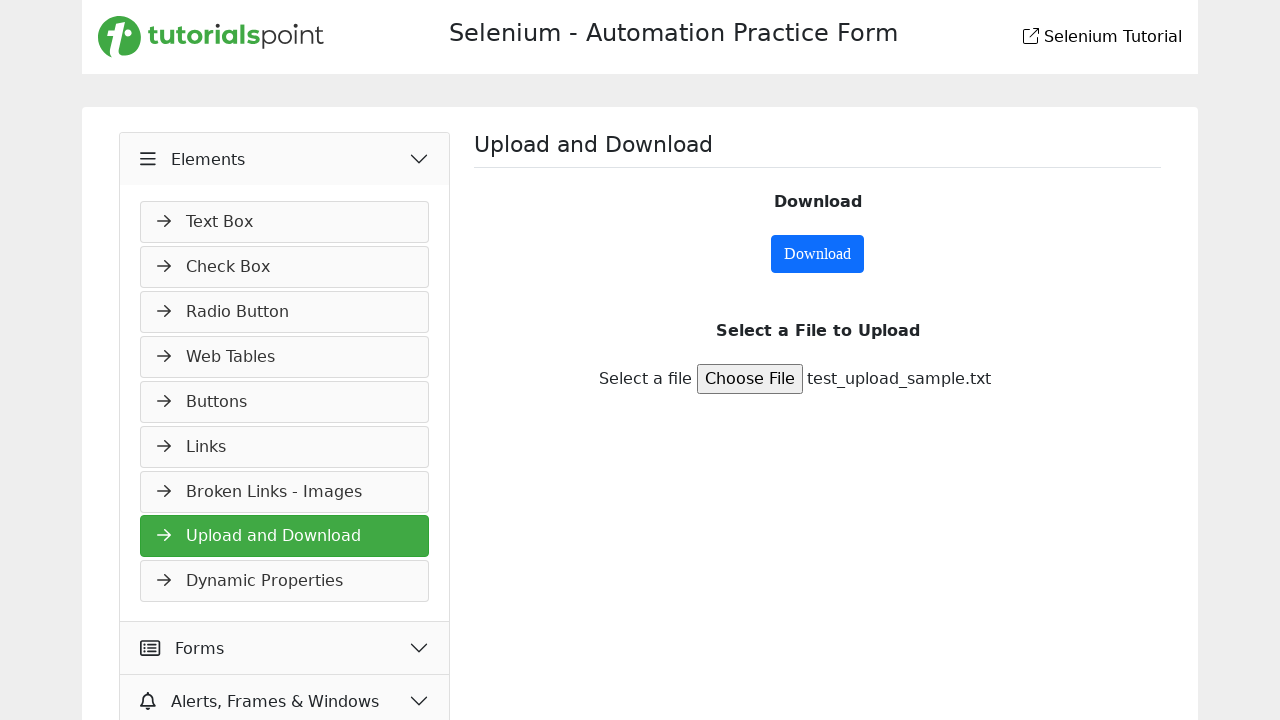

Cleaned up temporary test file
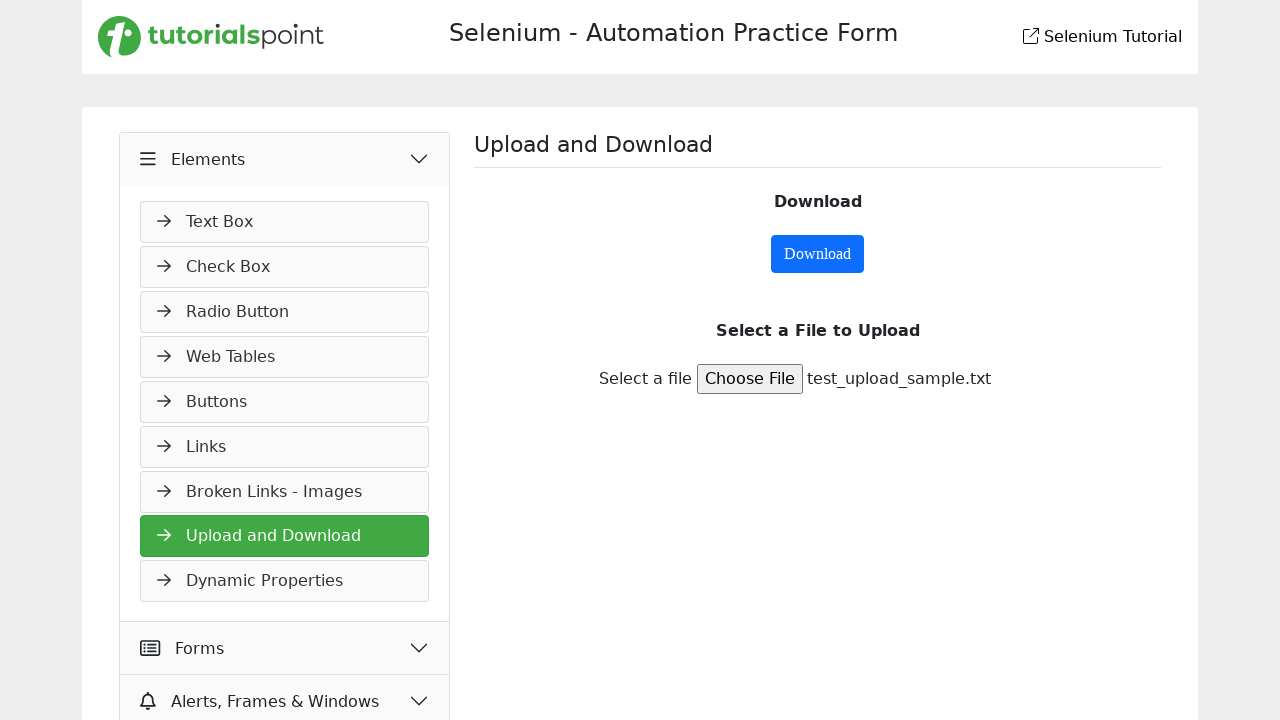

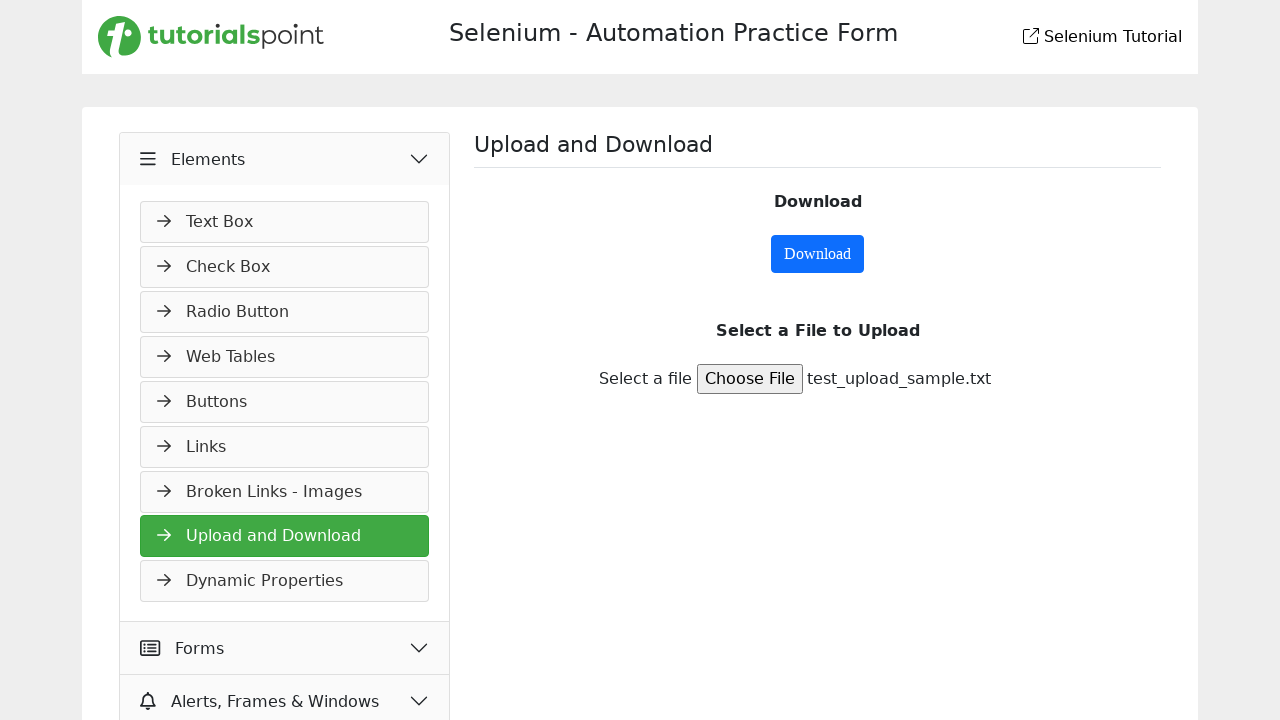